Tests filtering to display all todo items regardless of completion status

Starting URL: https://demo.playwright.dev/todomvc

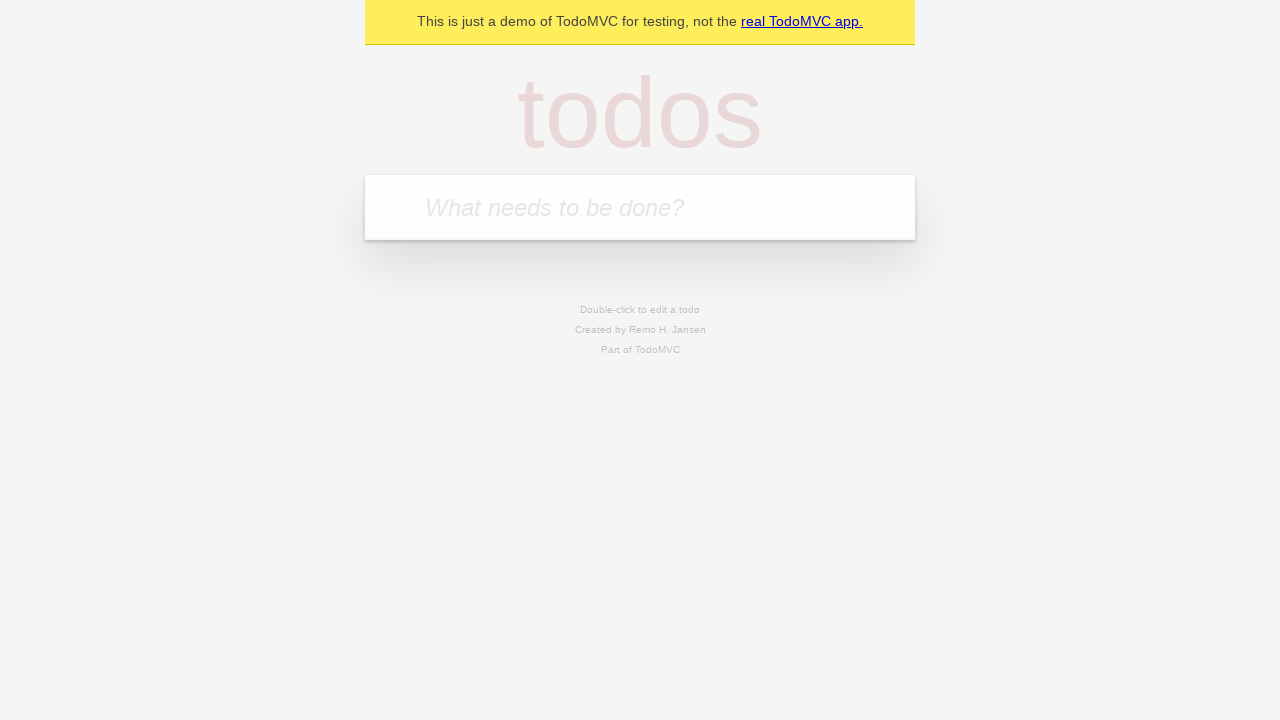

Filled todo input with 'buy some cheese' on internal:attr=[placeholder="What needs to be done?"i]
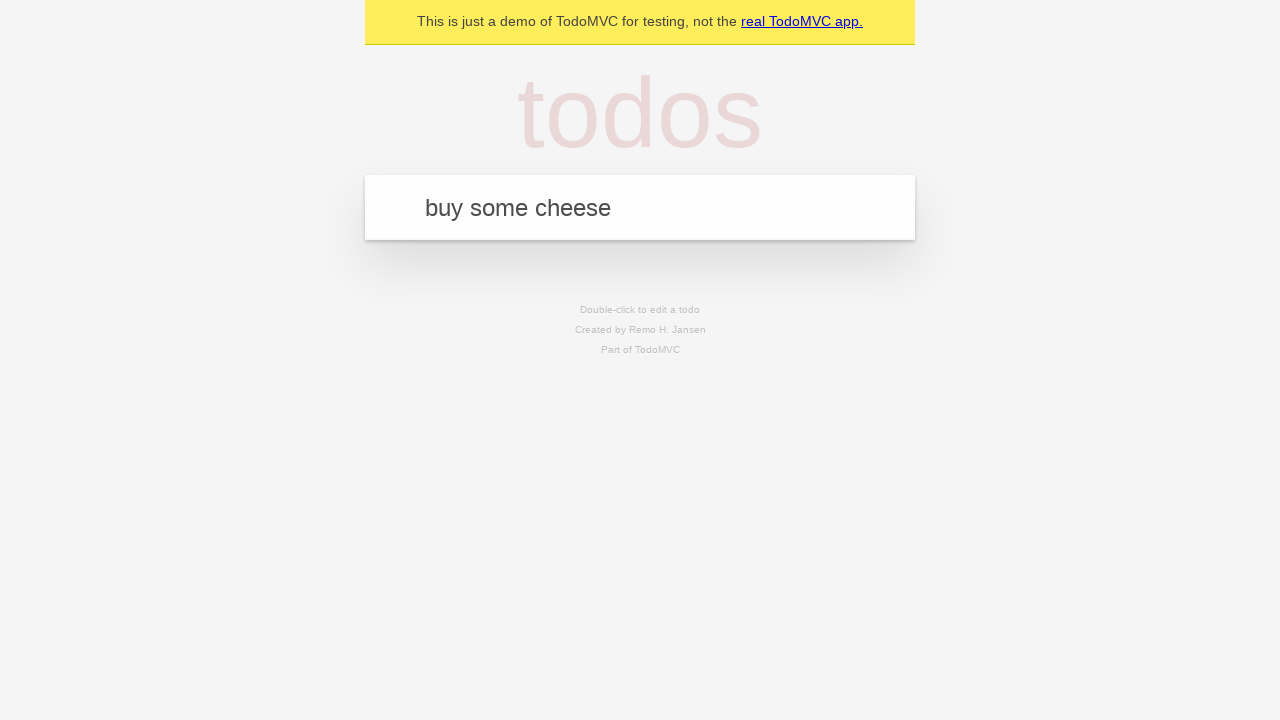

Pressed Enter to add first todo item on internal:attr=[placeholder="What needs to be done?"i]
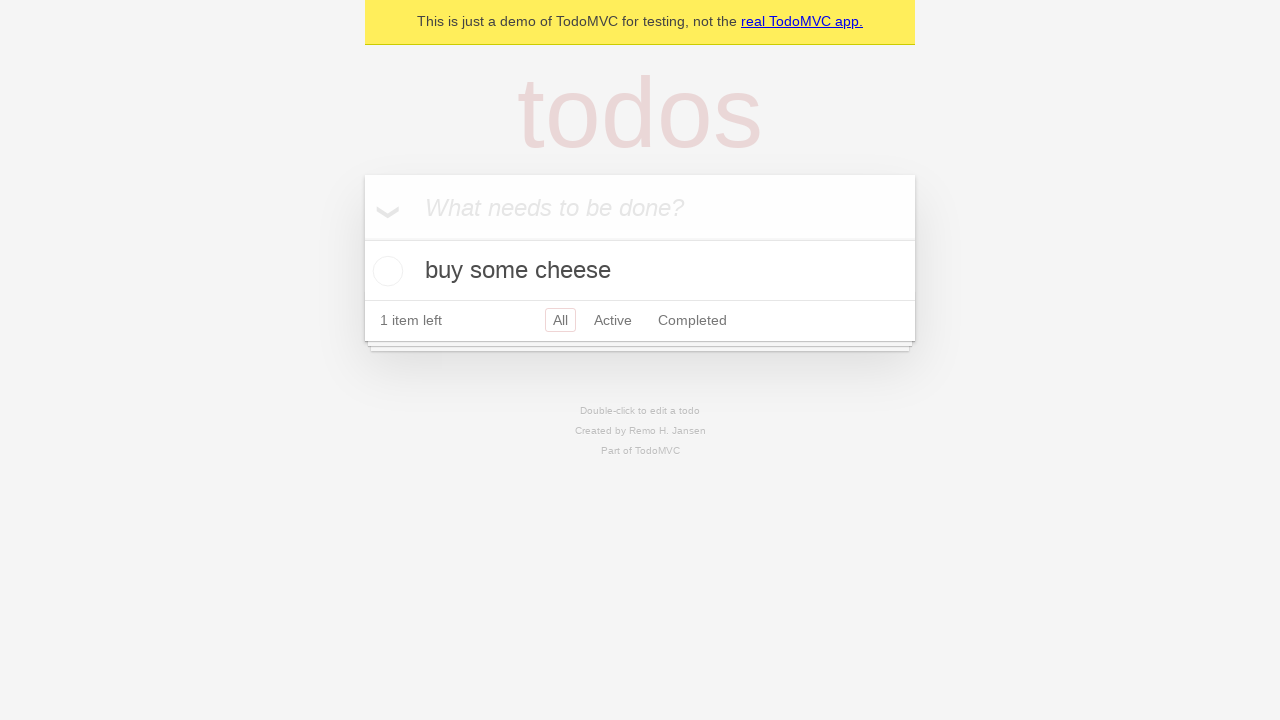

Filled todo input with 'feed the cat' on internal:attr=[placeholder="What needs to be done?"i]
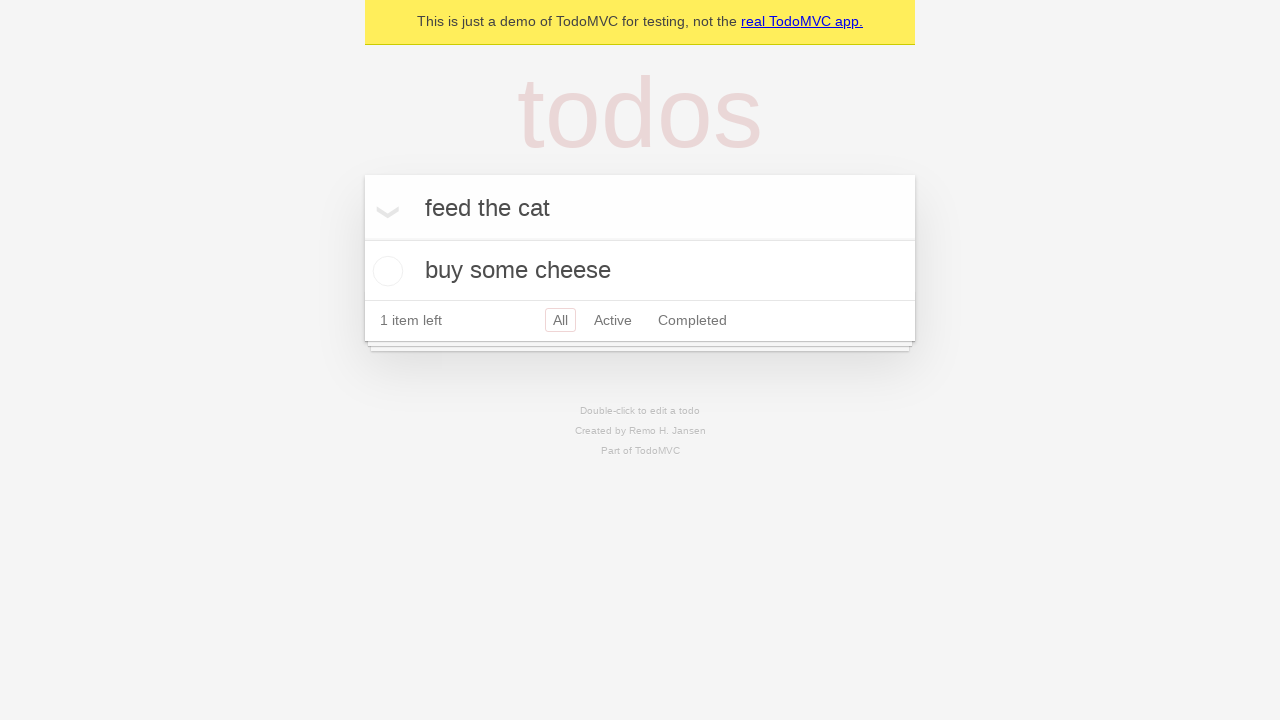

Pressed Enter to add second todo item on internal:attr=[placeholder="What needs to be done?"i]
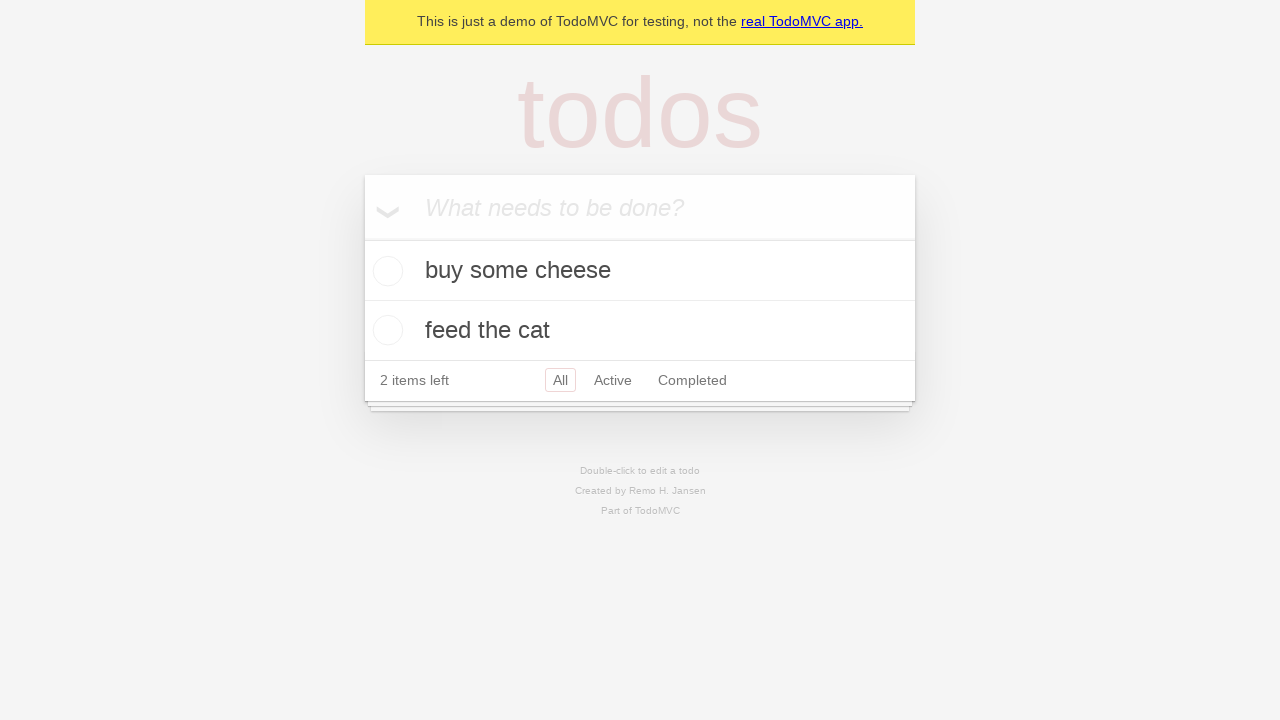

Filled todo input with 'book a doctors appointment' on internal:attr=[placeholder="What needs to be done?"i]
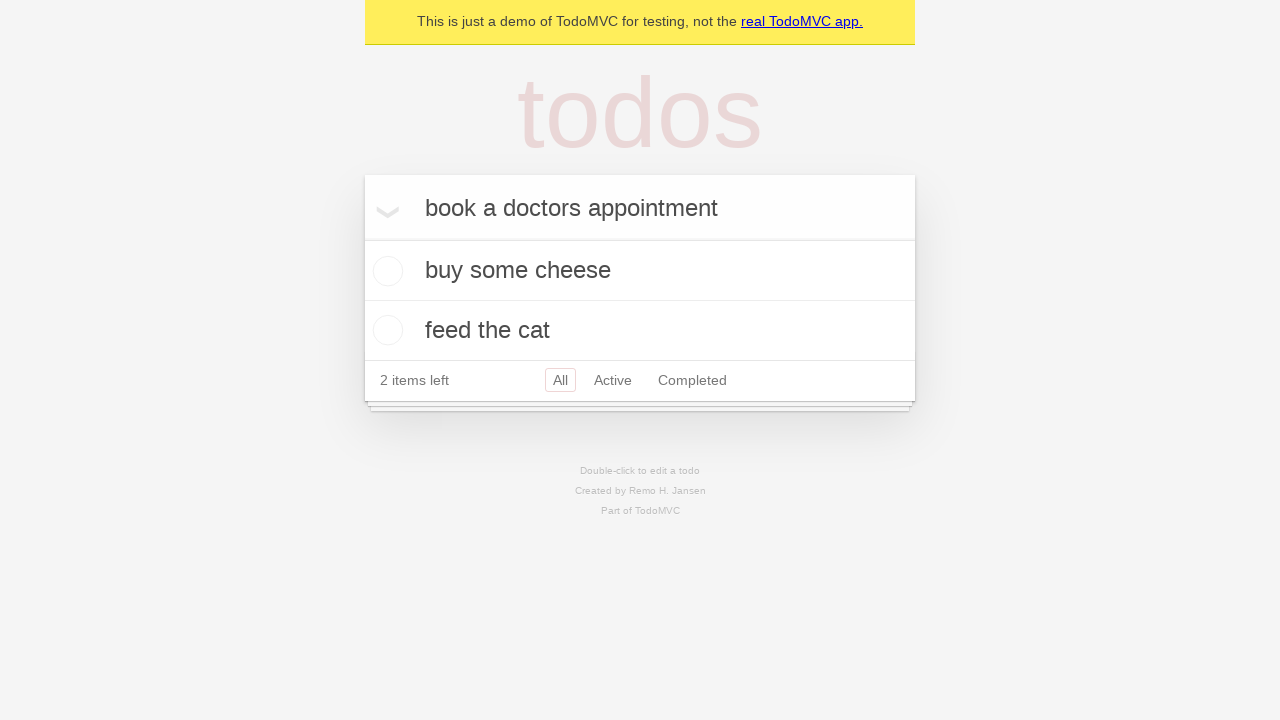

Pressed Enter to add third todo item on internal:attr=[placeholder="What needs to be done?"i]
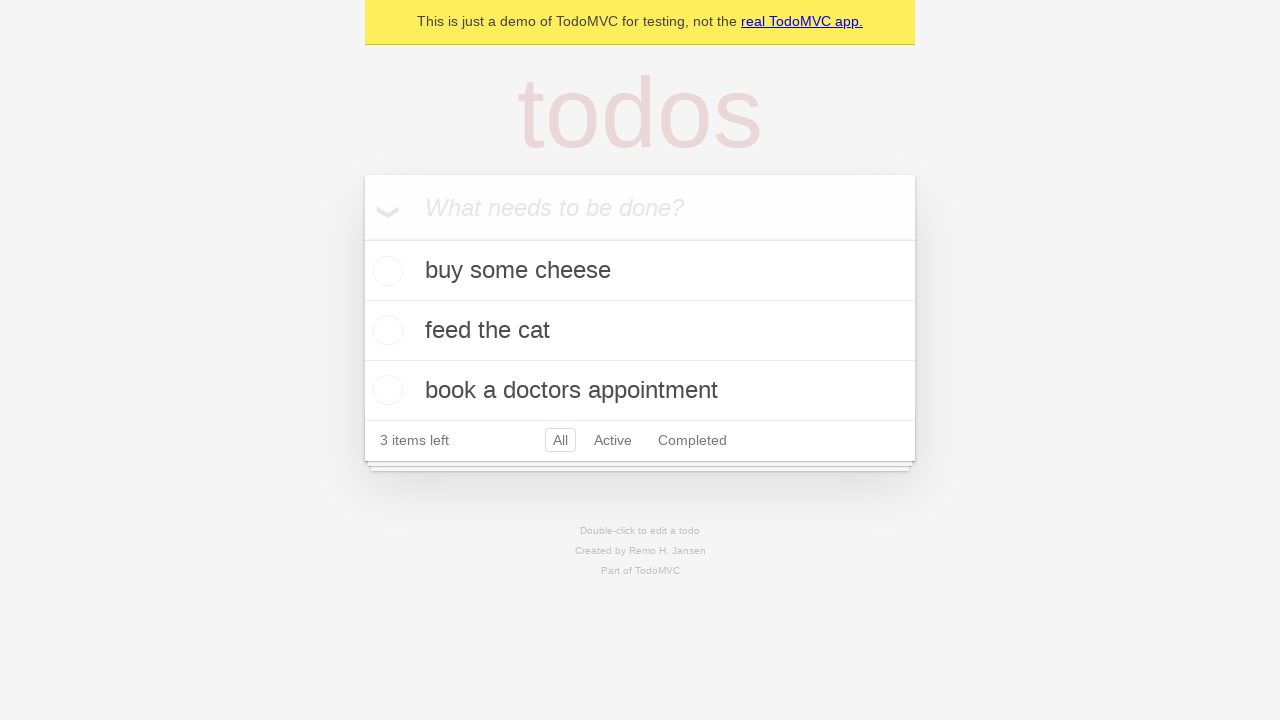

Checked the second todo item checkbox at (385, 330) on internal:testid=[data-testid="todo-item"s] >> nth=1 >> internal:role=checkbox
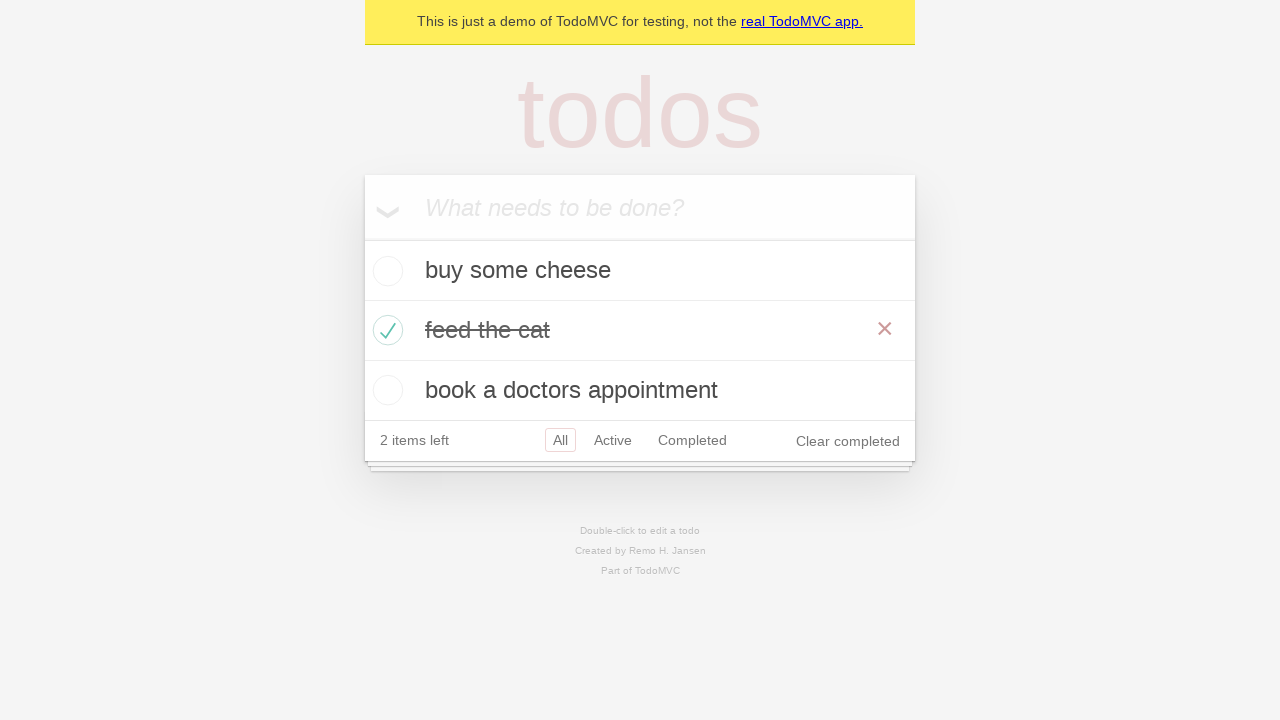

Clicked Active filter link at (613, 440) on internal:role=link[name="Active"i]
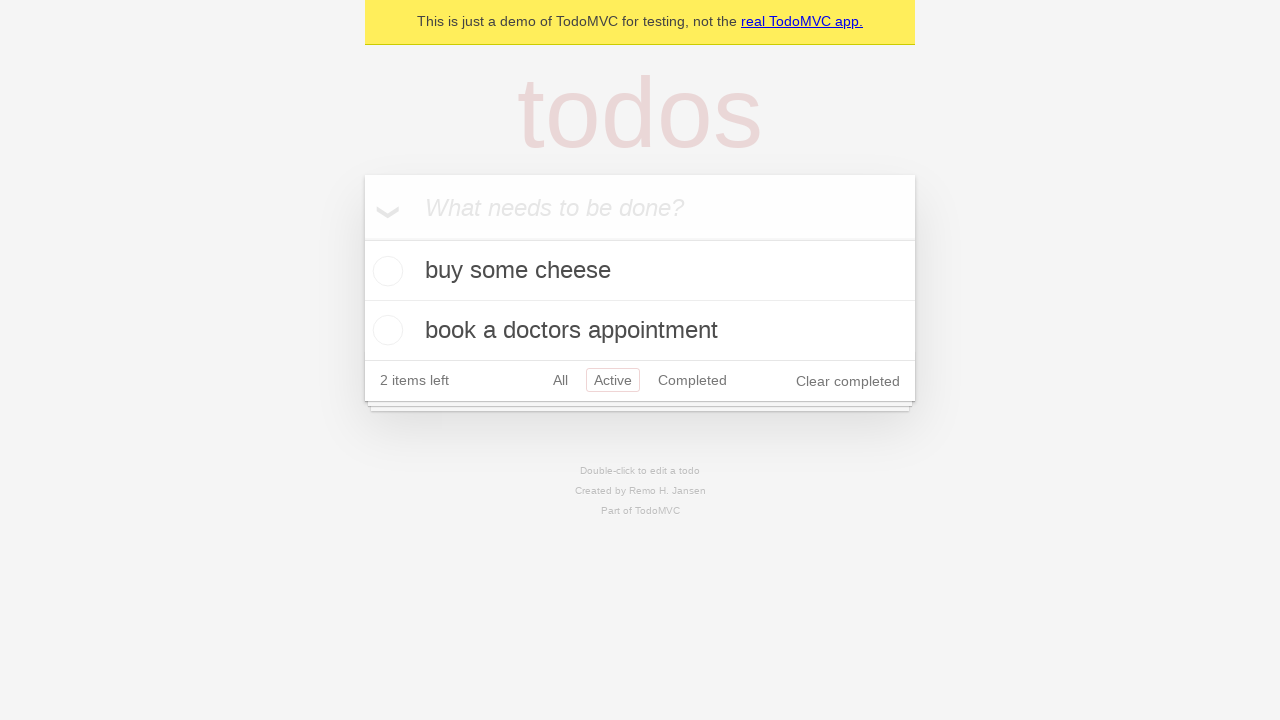

Clicked Completed filter link at (692, 380) on internal:role=link[name="Completed"i]
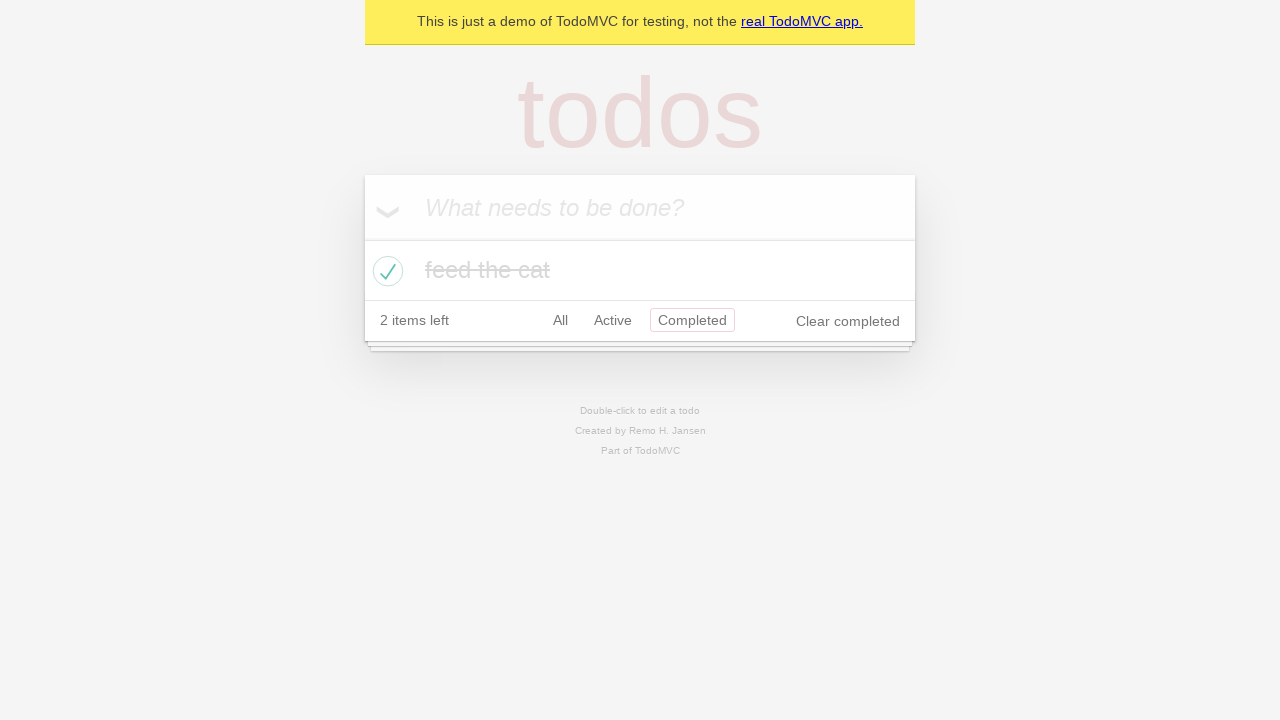

Clicked All filter link to display all items at (560, 320) on internal:role=link[name="All"i]
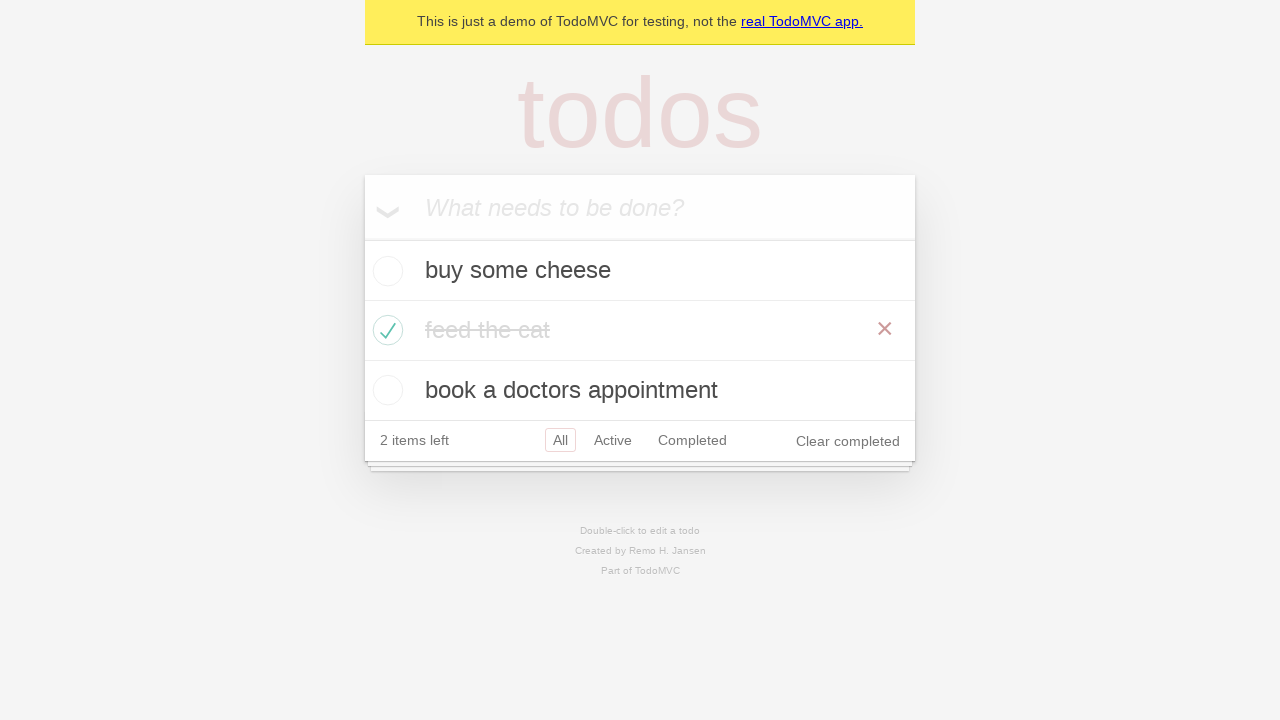

Waited for all todo items to be visible
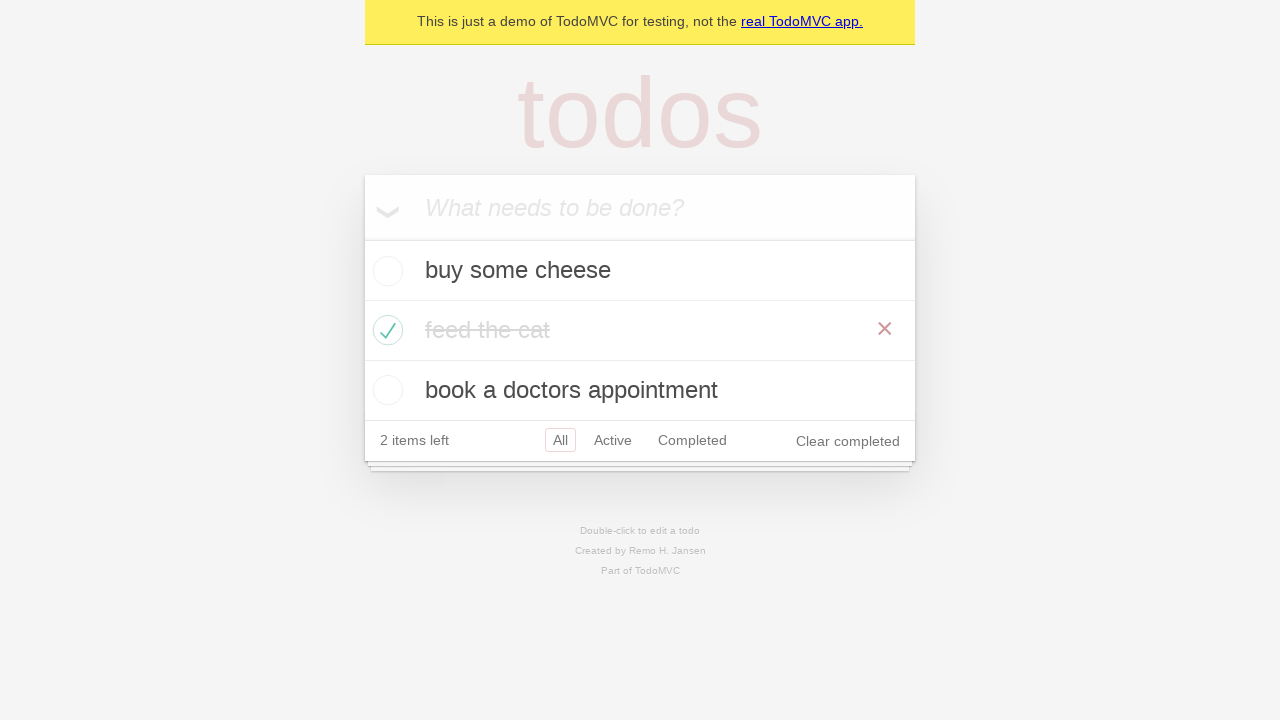

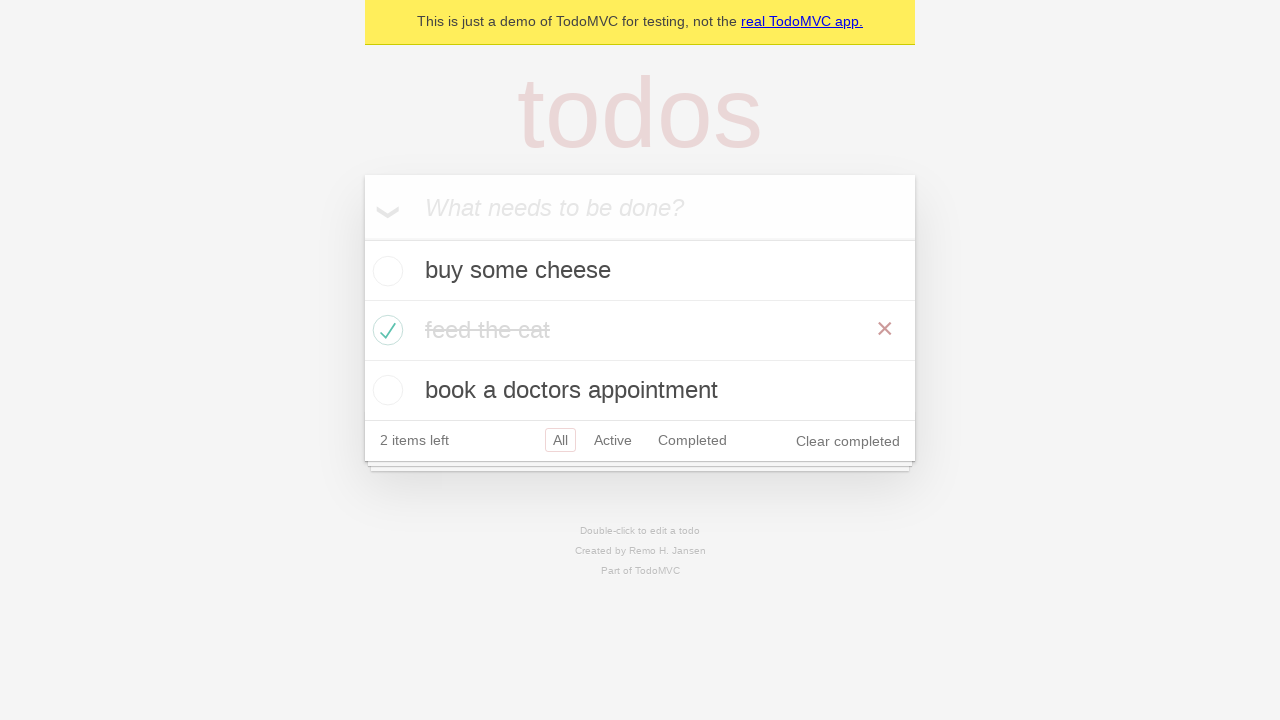